Tests iframe handling by switching to an iframe, filling a form field inside it, then switching back to the main content to verify the page header.

Starting URL: https://testeroprogramowania.github.io/selenium/iframe.html

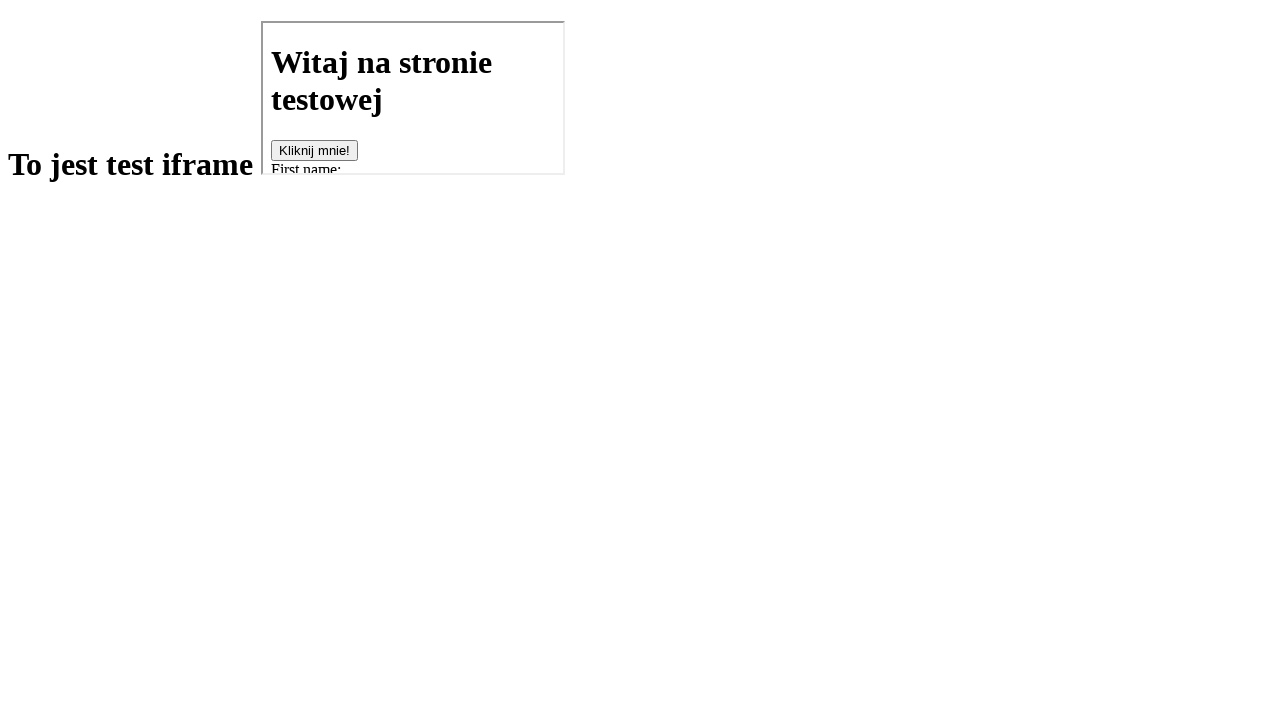

Located iframe with src='basics.html'
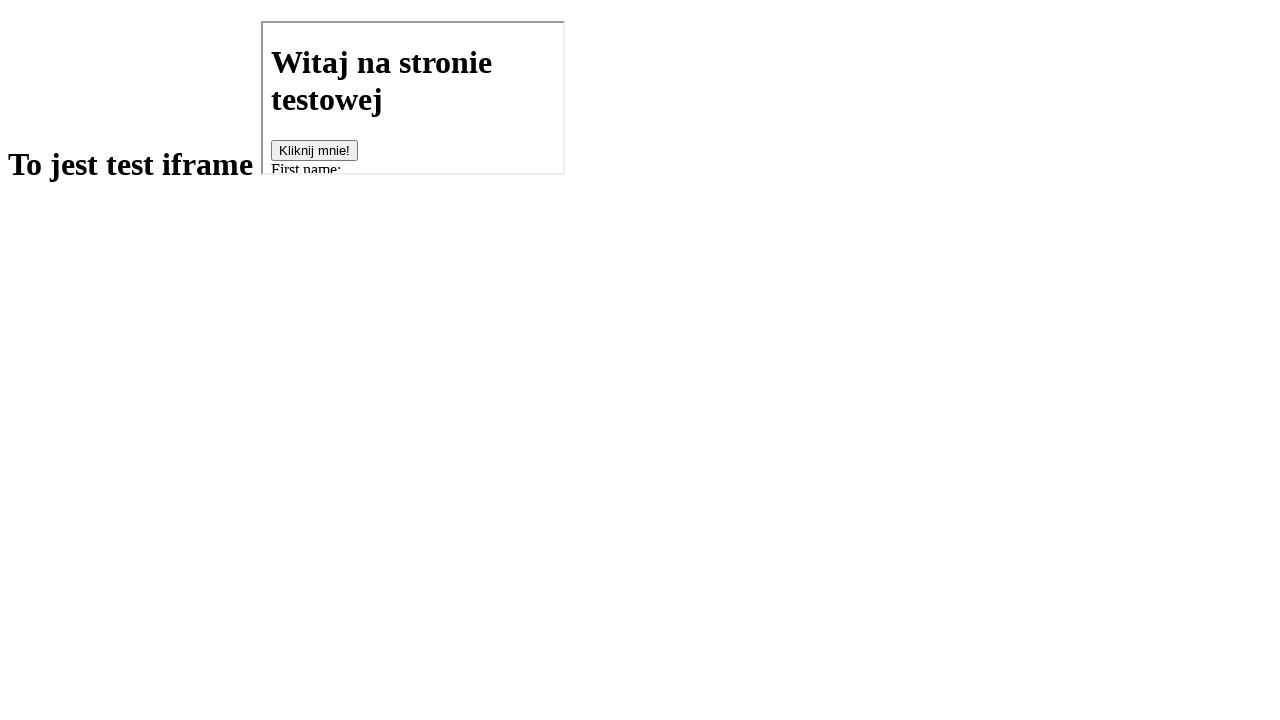

Filled first name field inside iframe with 'Marcel' on iframe[src='basics.html'] >> internal:control=enter-frame >> #fname
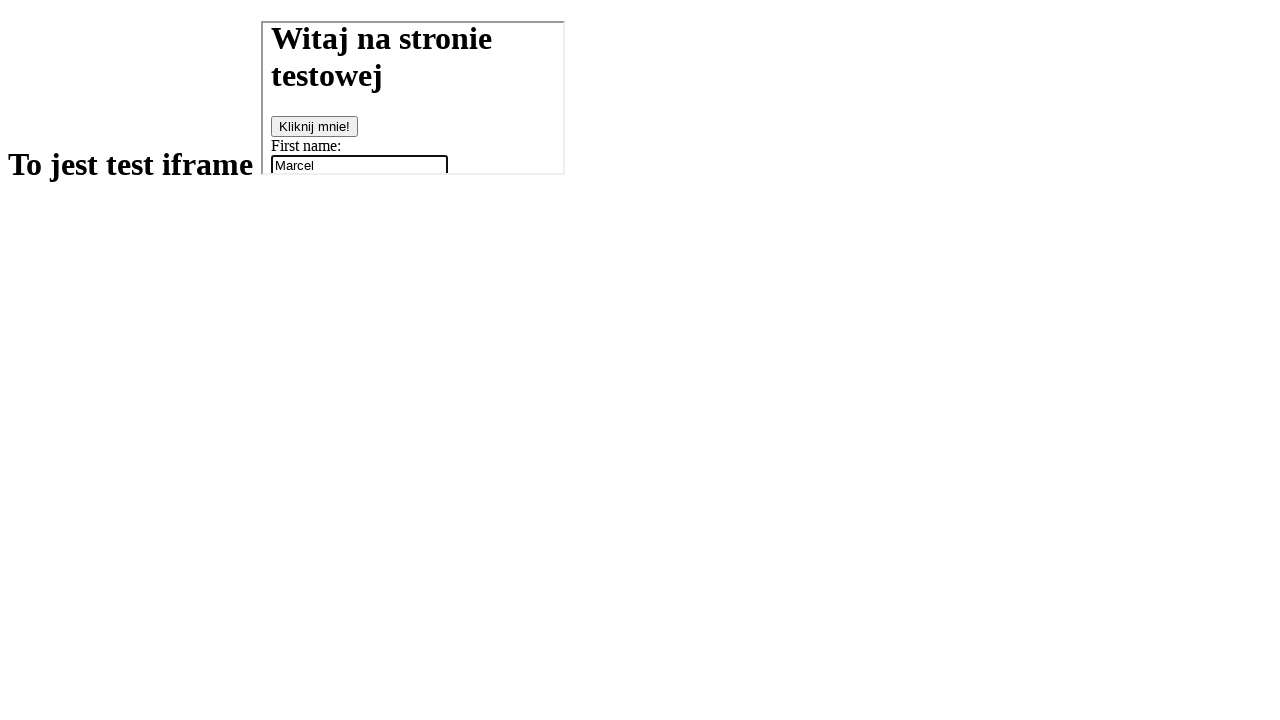

Retrieved h1 text from main content: 'To jest test iframe





'
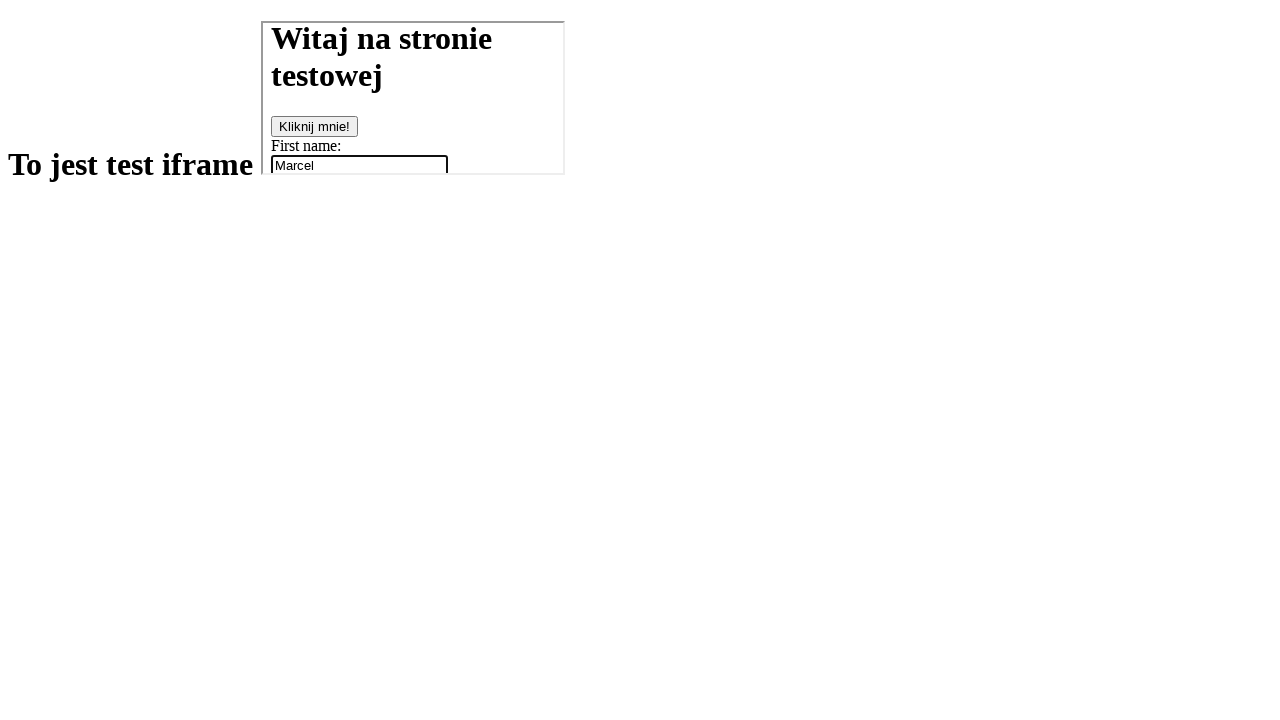

Printed h1 text to console
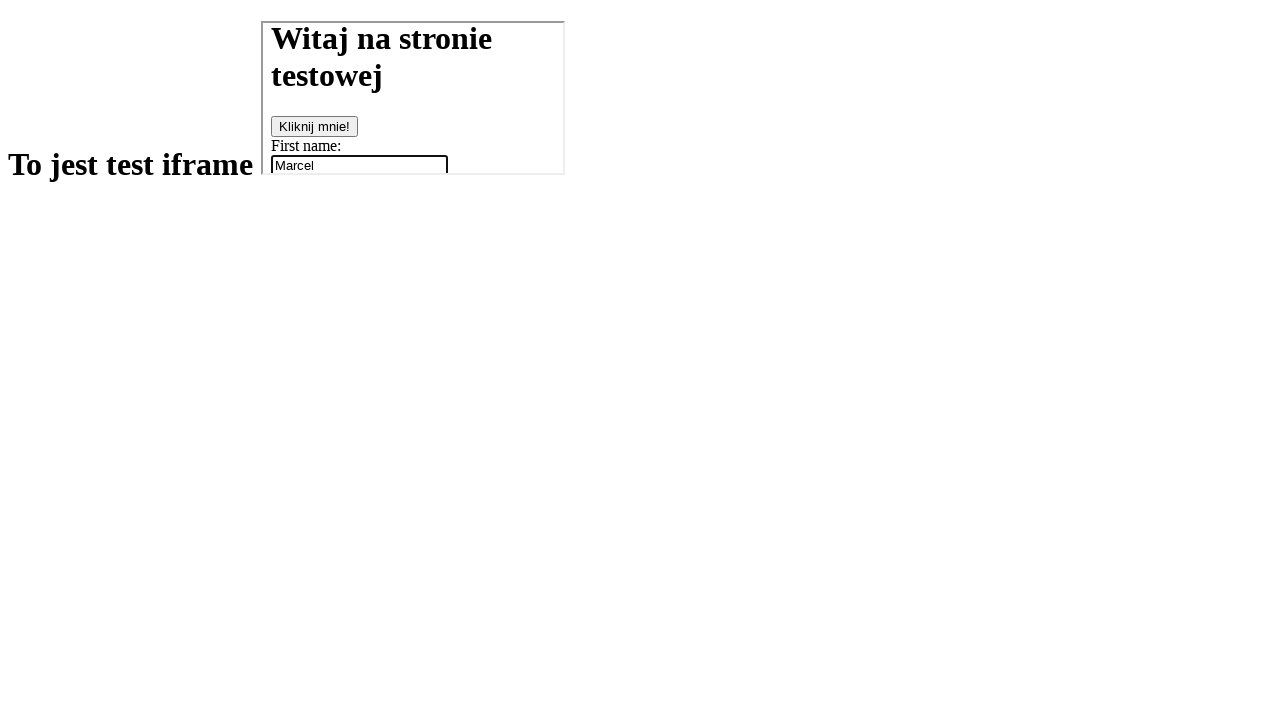

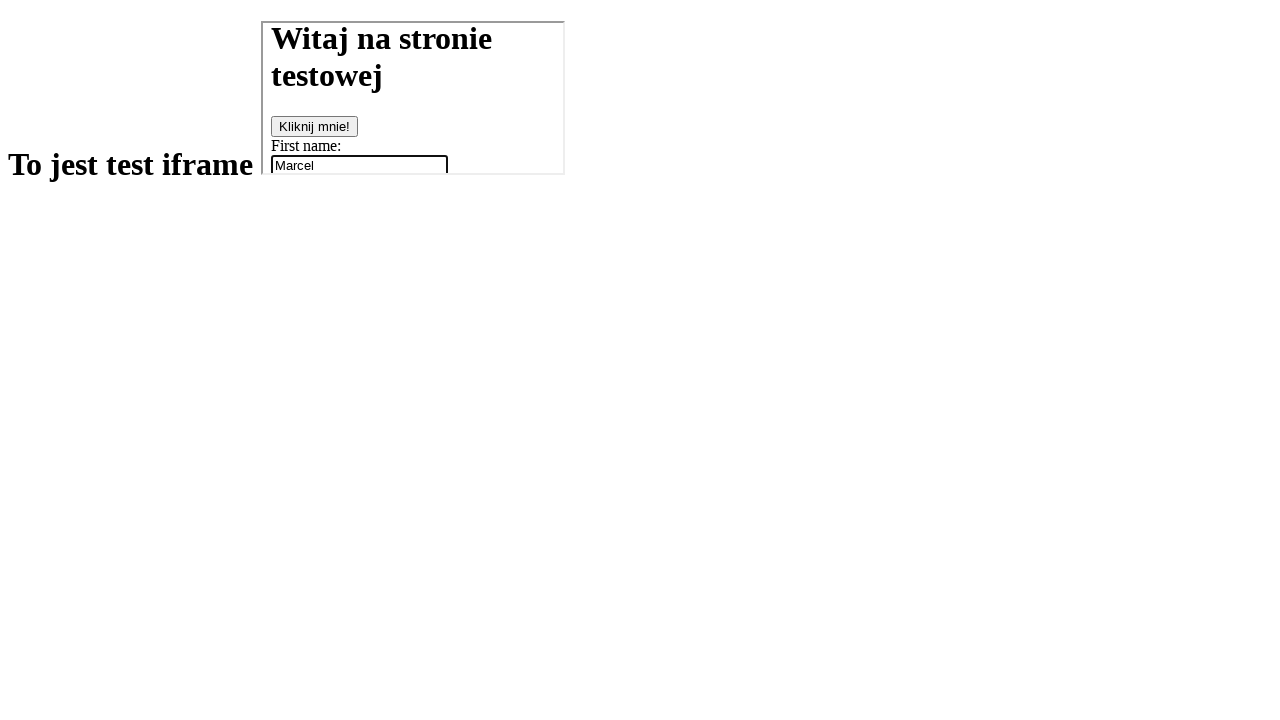